Navigates to a test page containing an HTML table and verifies the table structure is present and accessible by checking for table rows and cells.

Starting URL: http://only-testing-blog.blogspot.com/2013/09/test.html

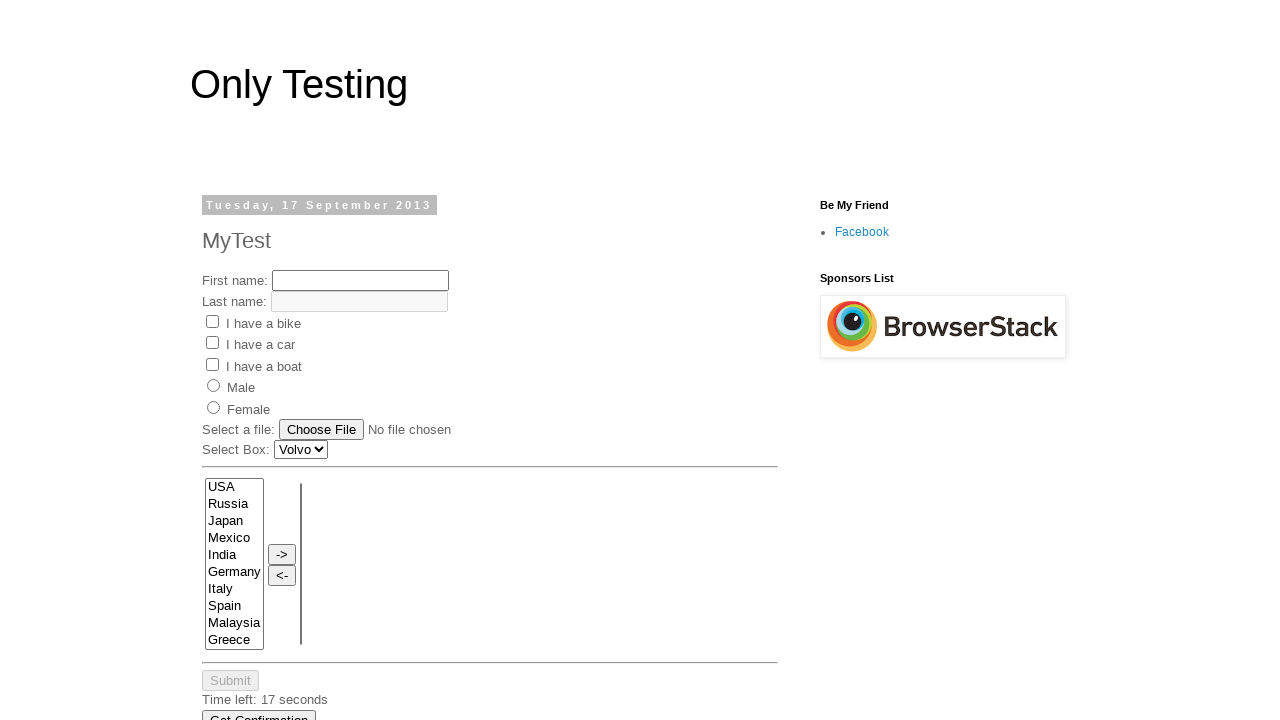

Navigated to test page containing HTML table
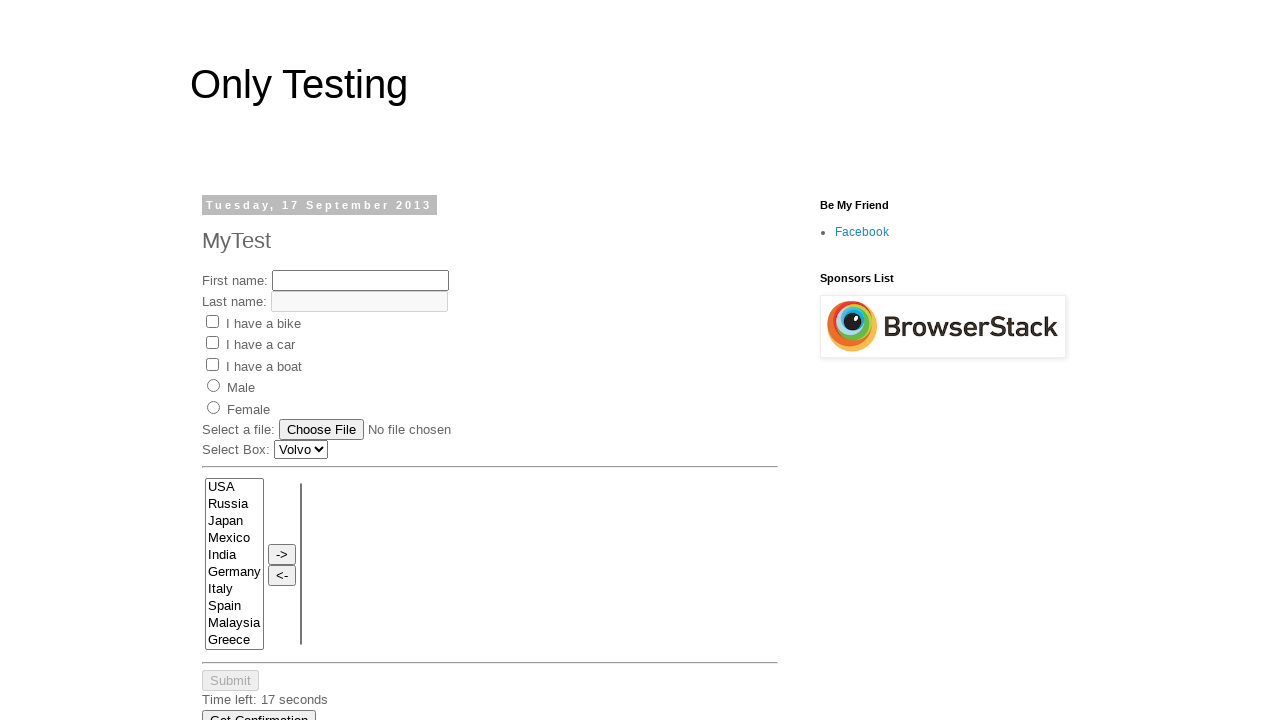

Table rows loaded and visible
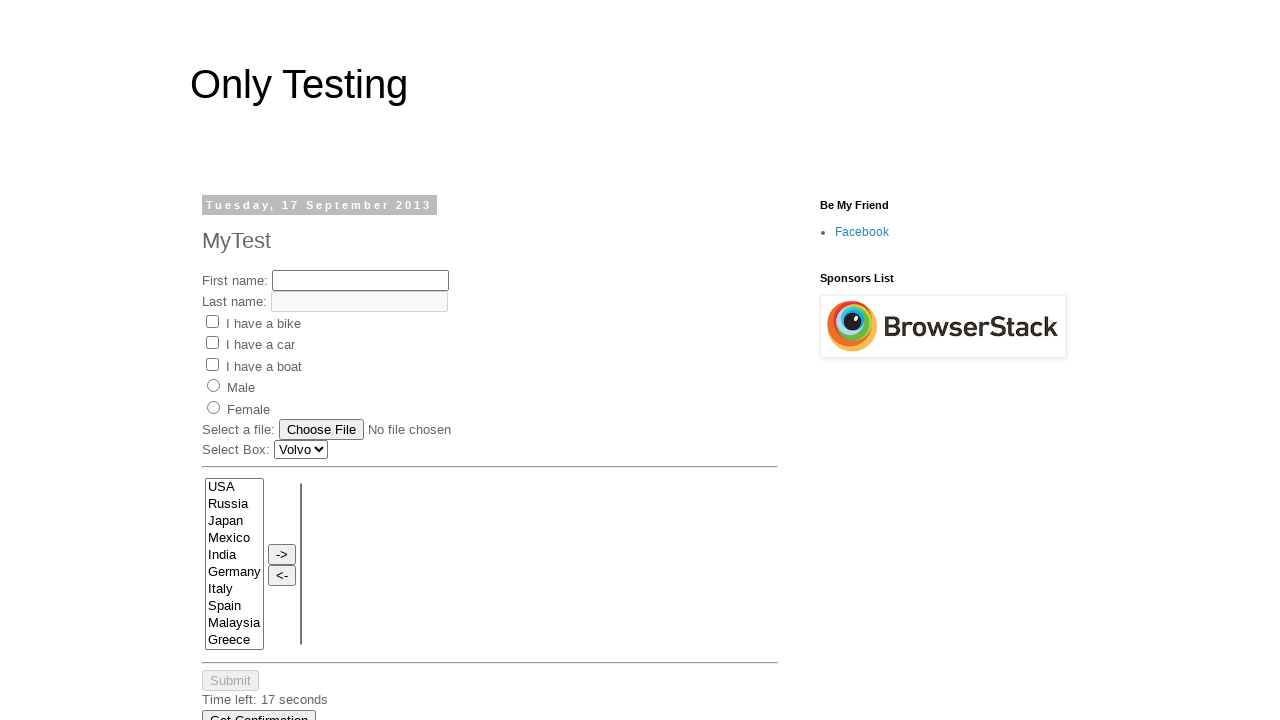

Verified first table row is accessible
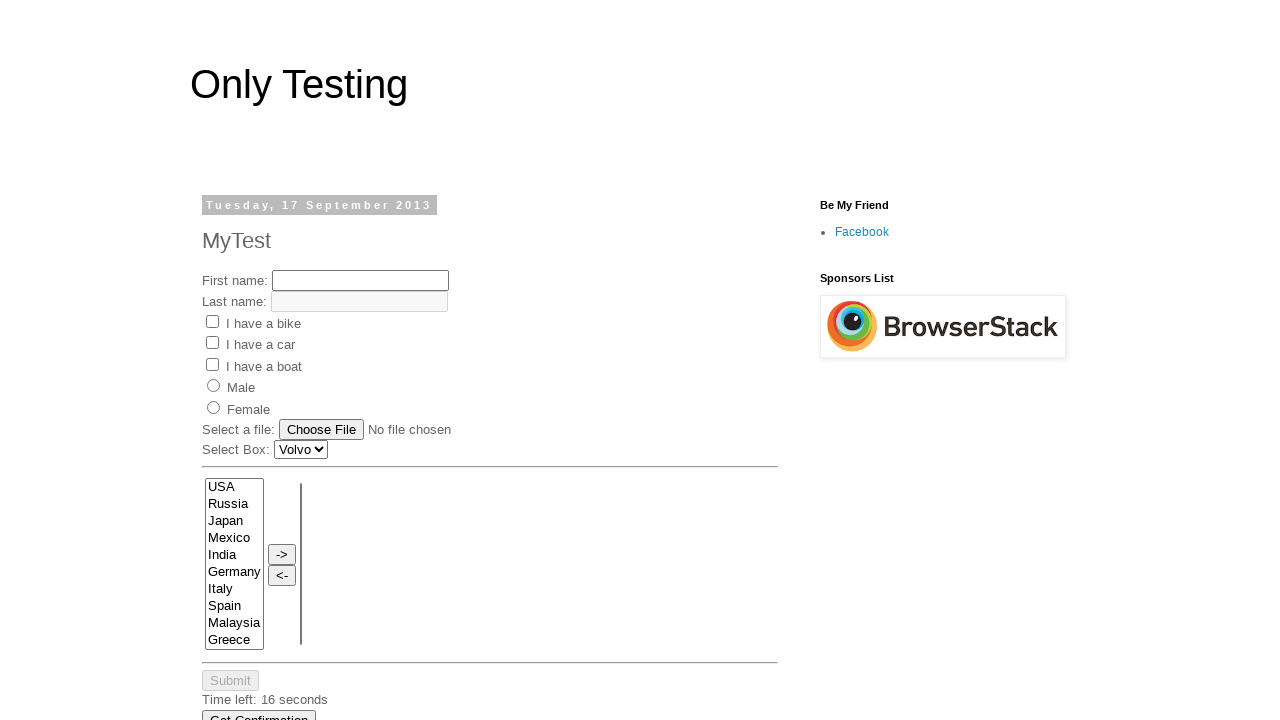

Verified table cells are present in first row
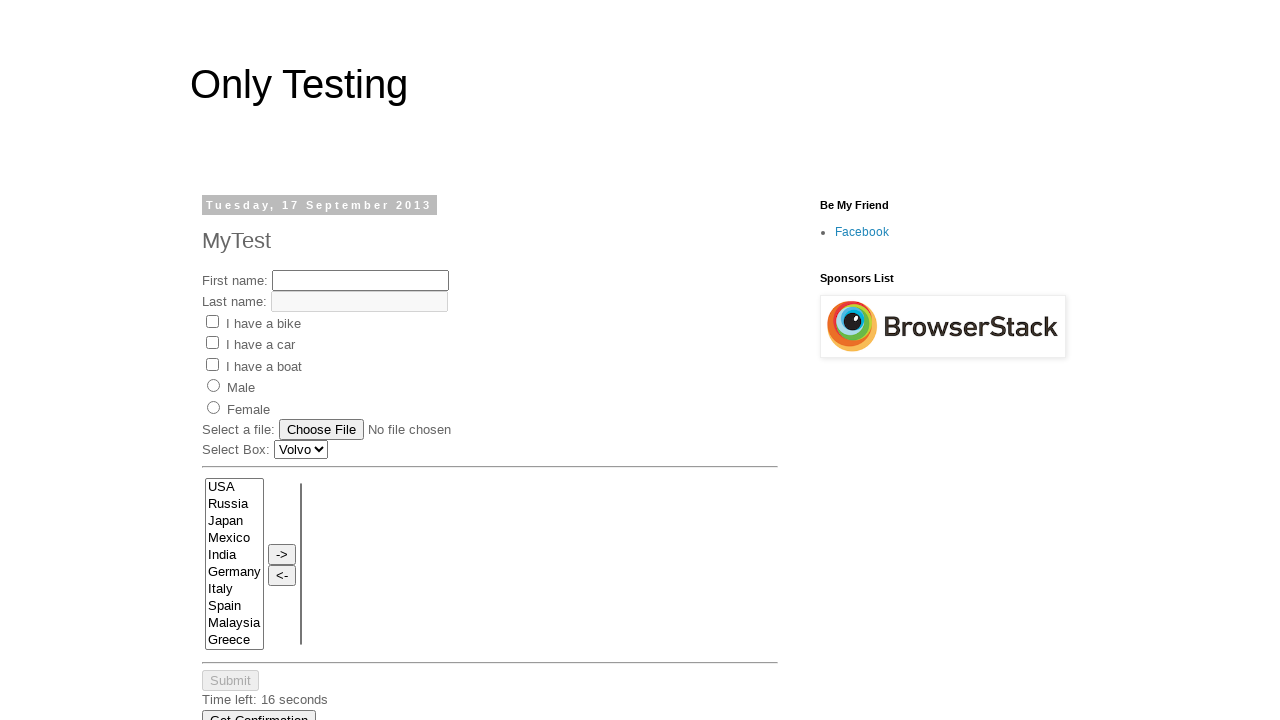

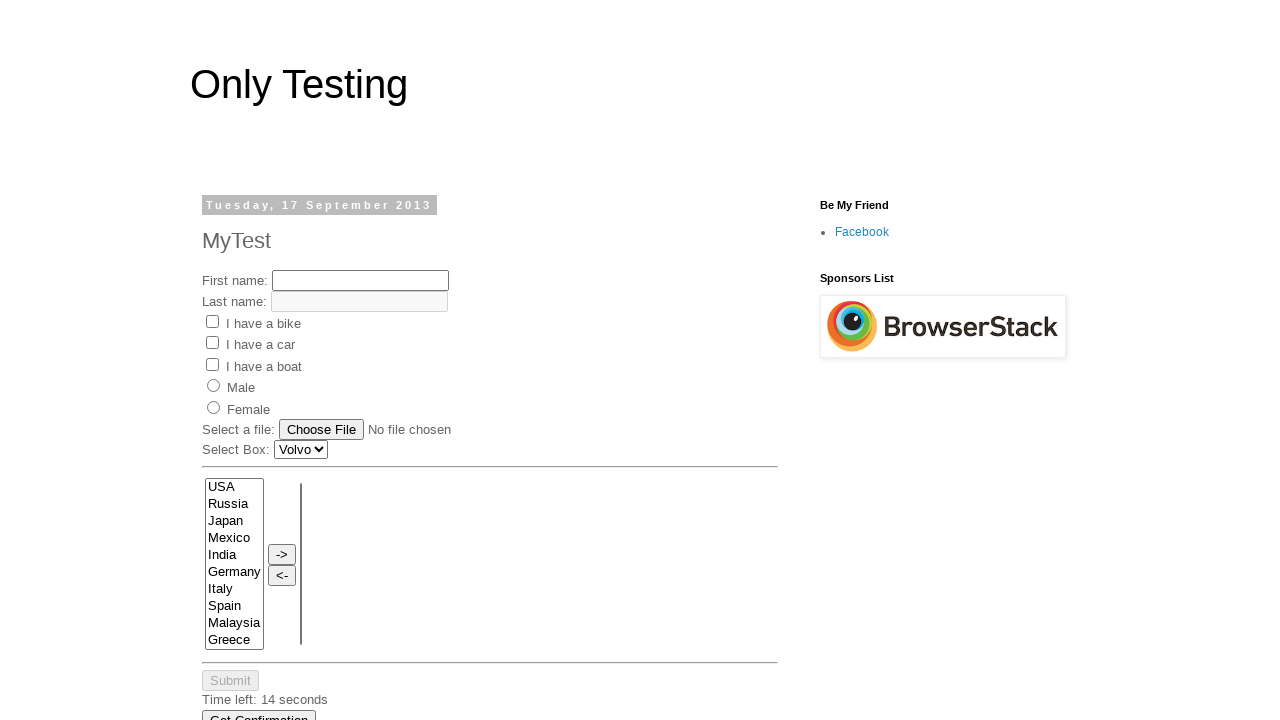